Tests opening a new window by clicking a target="_blank" link and handling multiple browser windows.

Starting URL: https://html.com/attributes/a-target/

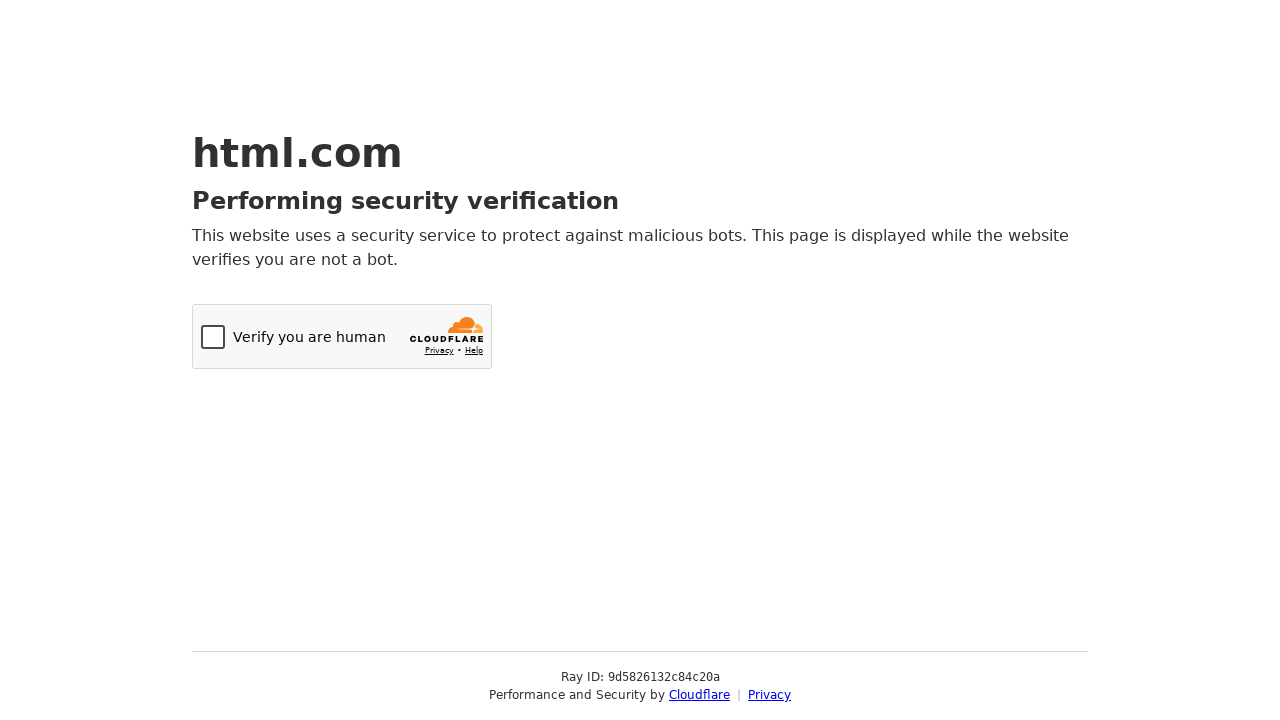

Retrieved initial page title
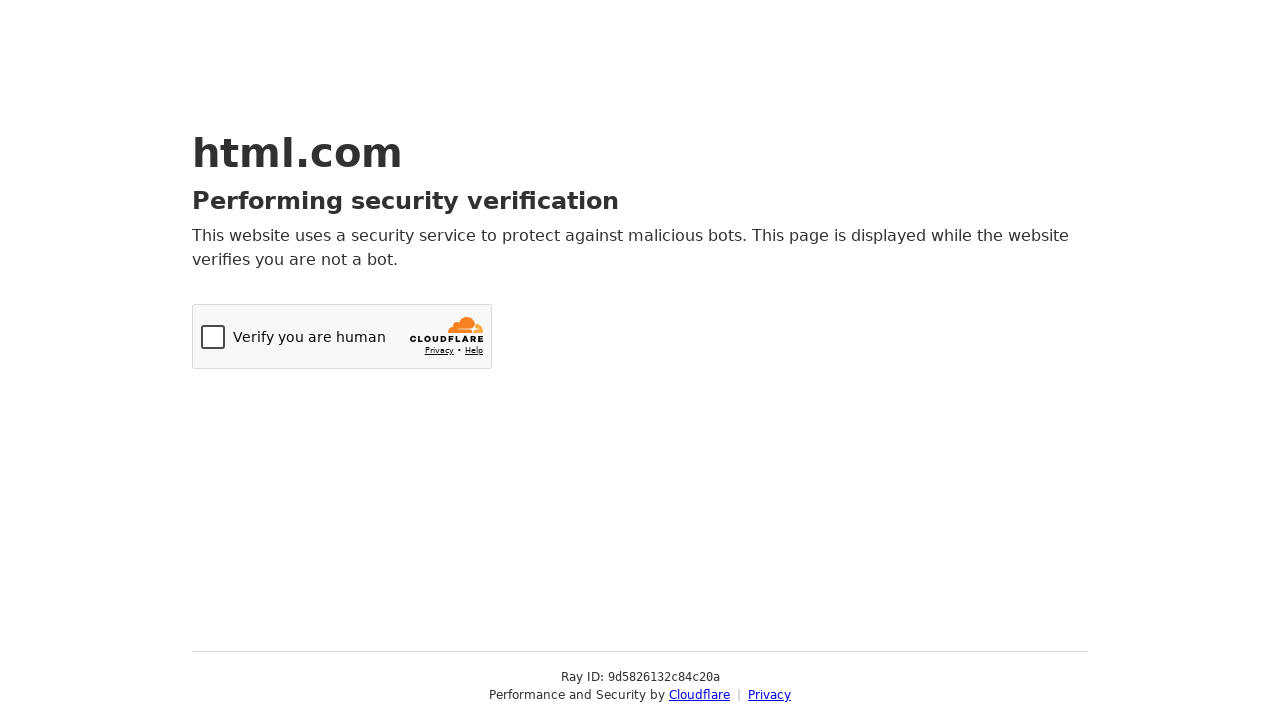

Clicked target='_blank' link to open new window at (700, 695) on a[target="_blank"]
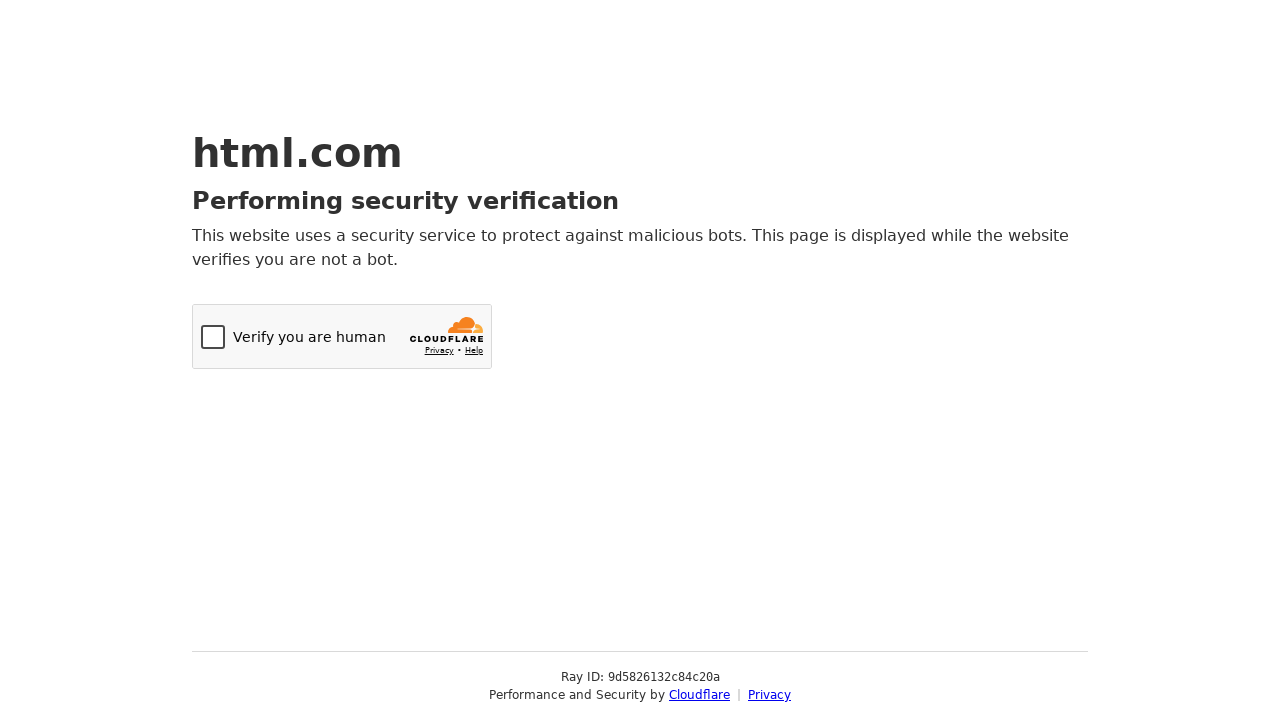

New page object retrieved from context
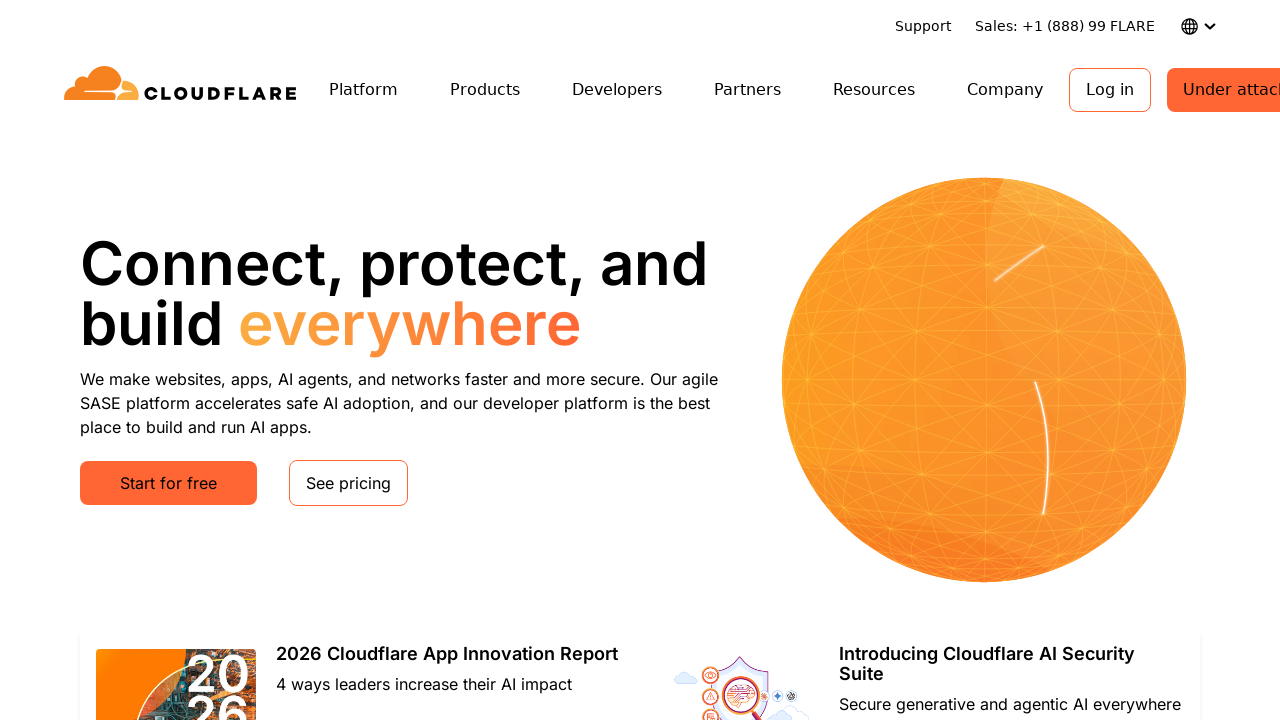

New page finished loading
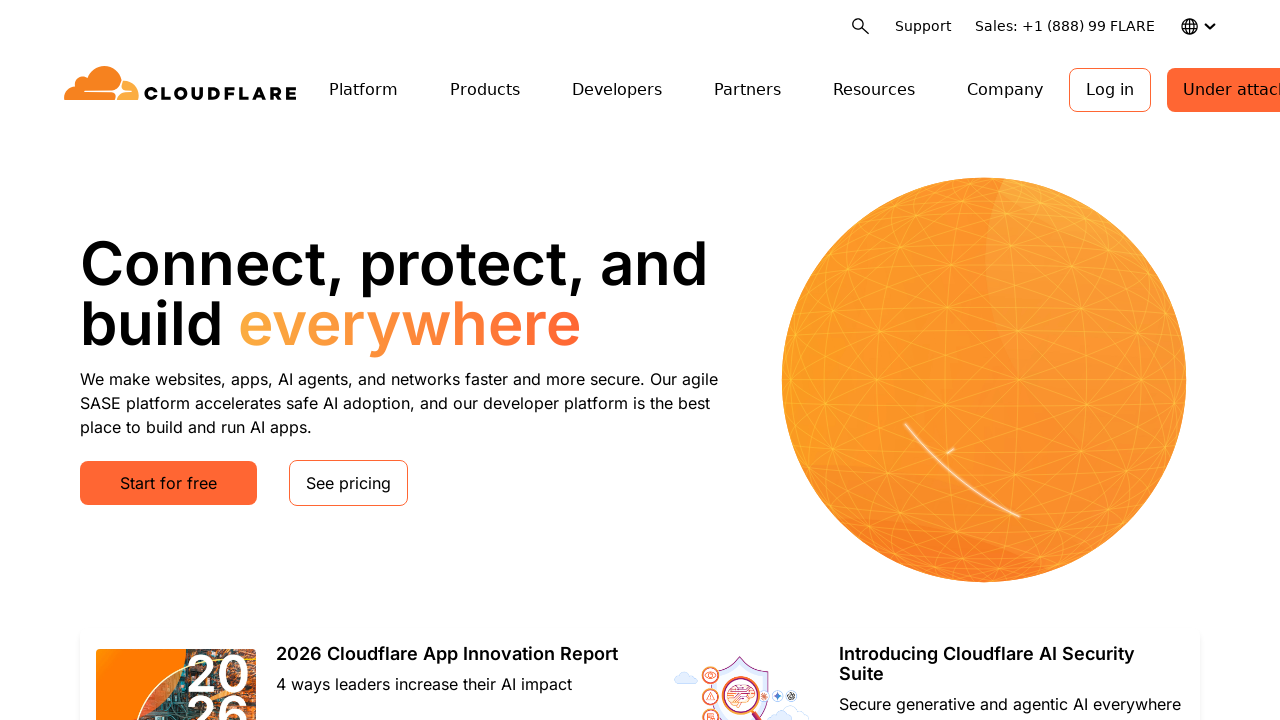

Closed the new page/window
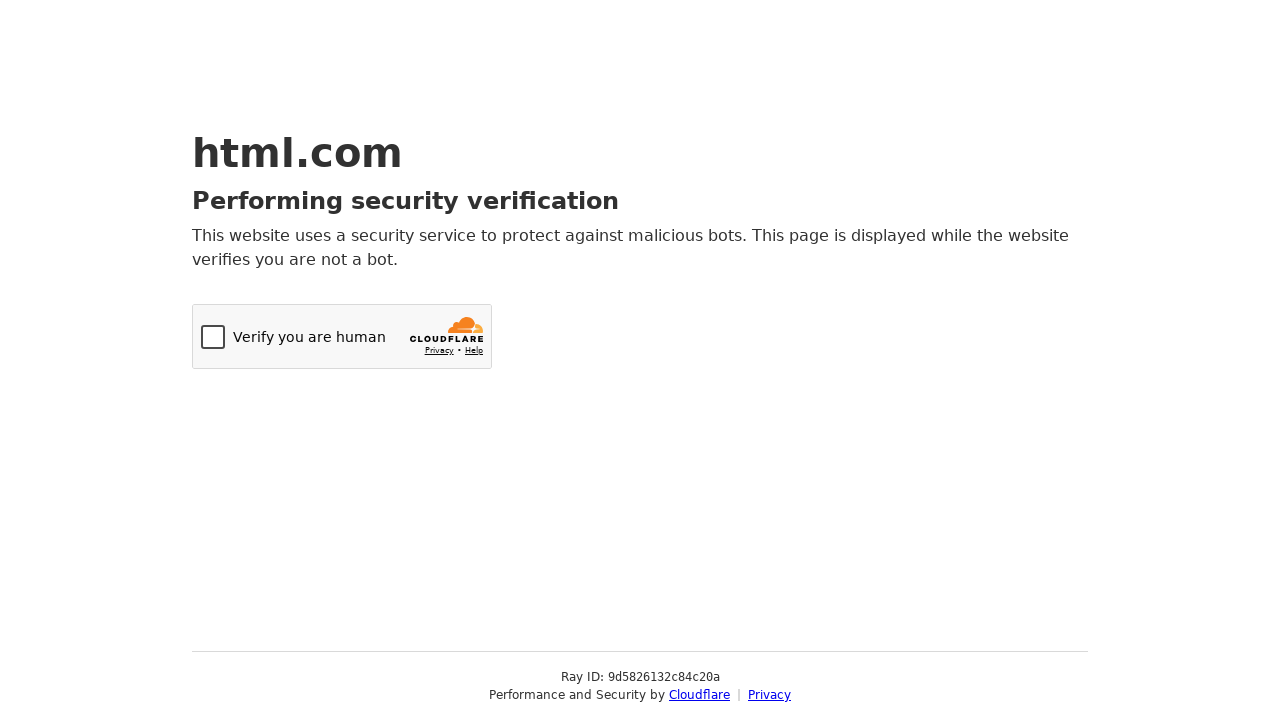

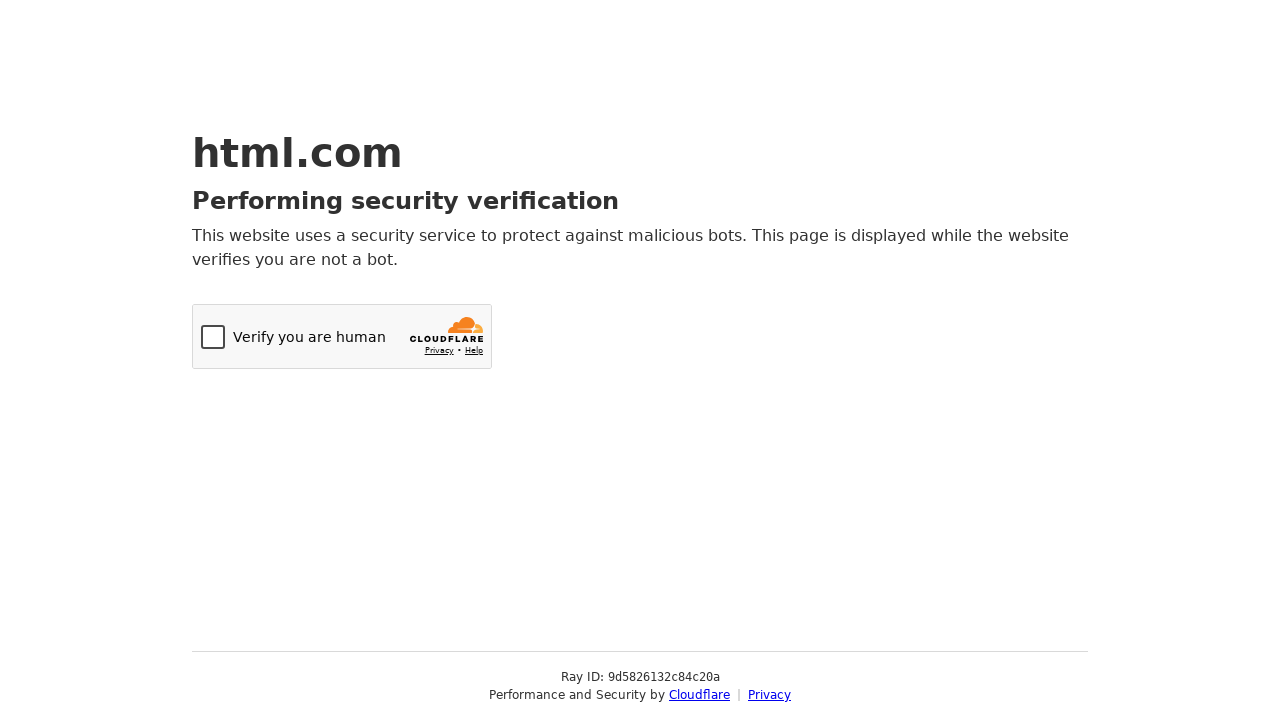